Opens TestProject.io homepage, then opens a new browser window and navigates to the TestProject blog page

Starting URL: https://testproject.io/

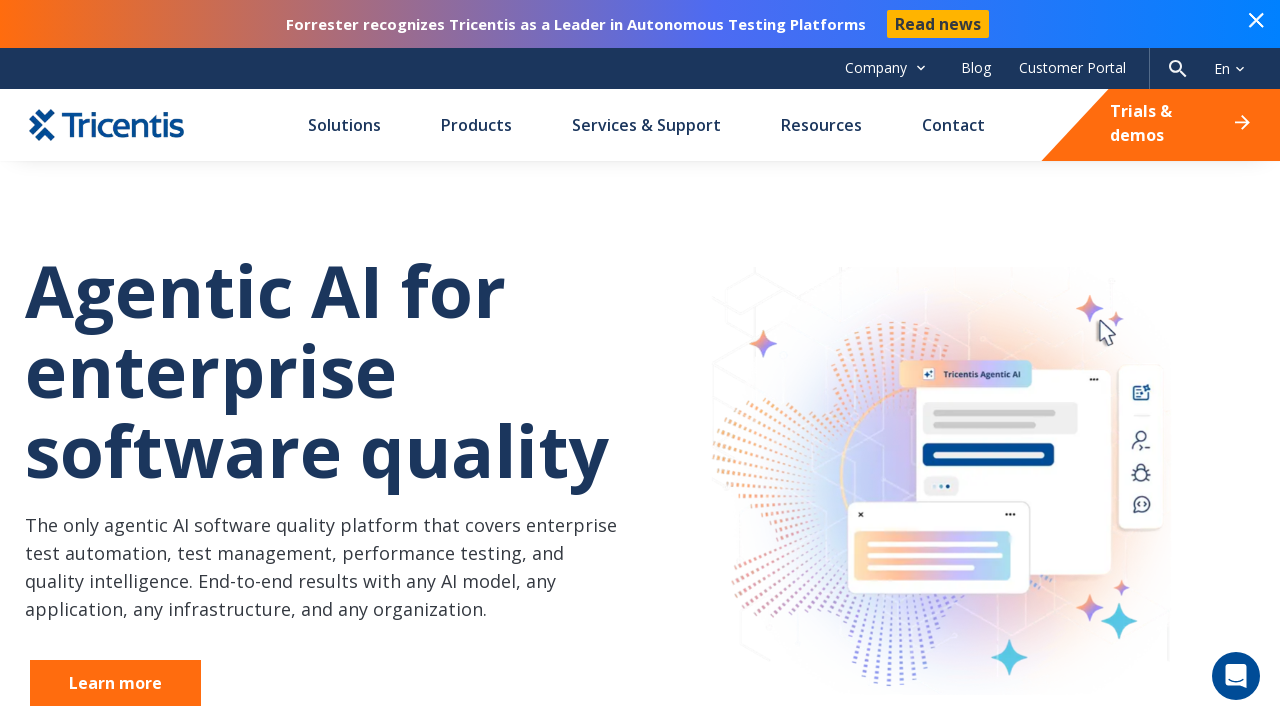

Opened a new browser window
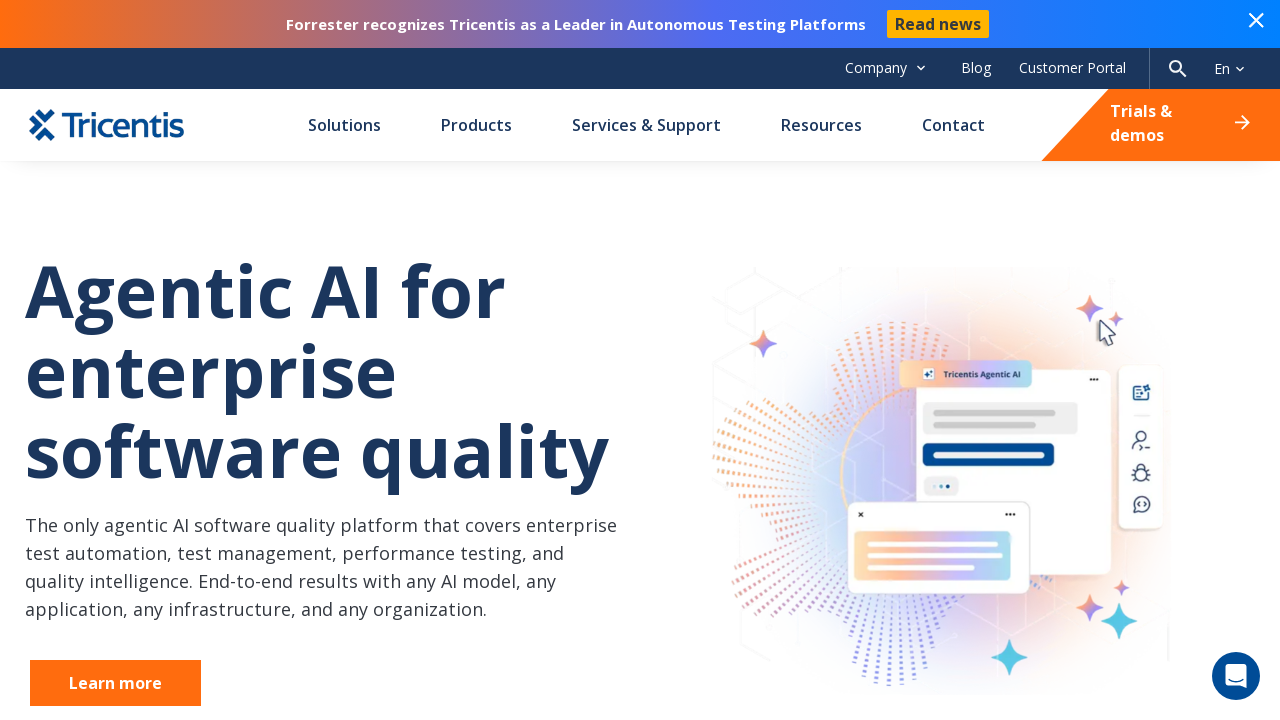

Navigated to TestProject blog page in new window
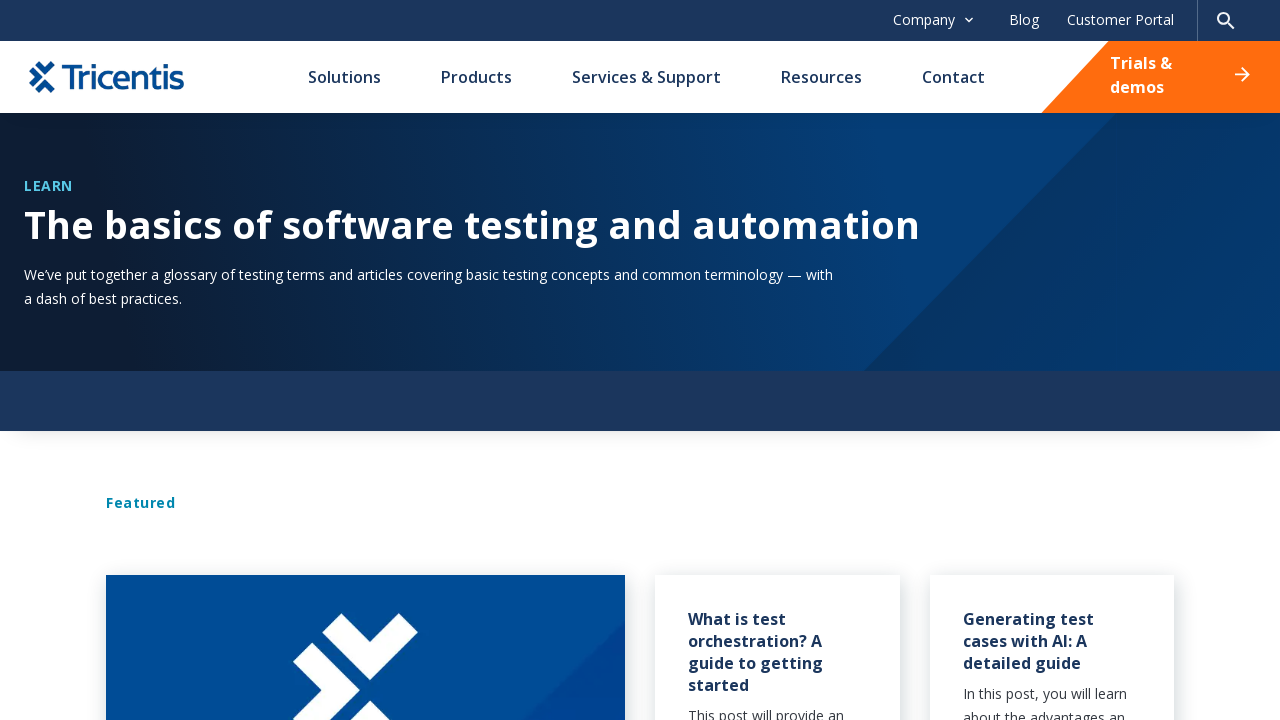

Blog page DOM content loaded
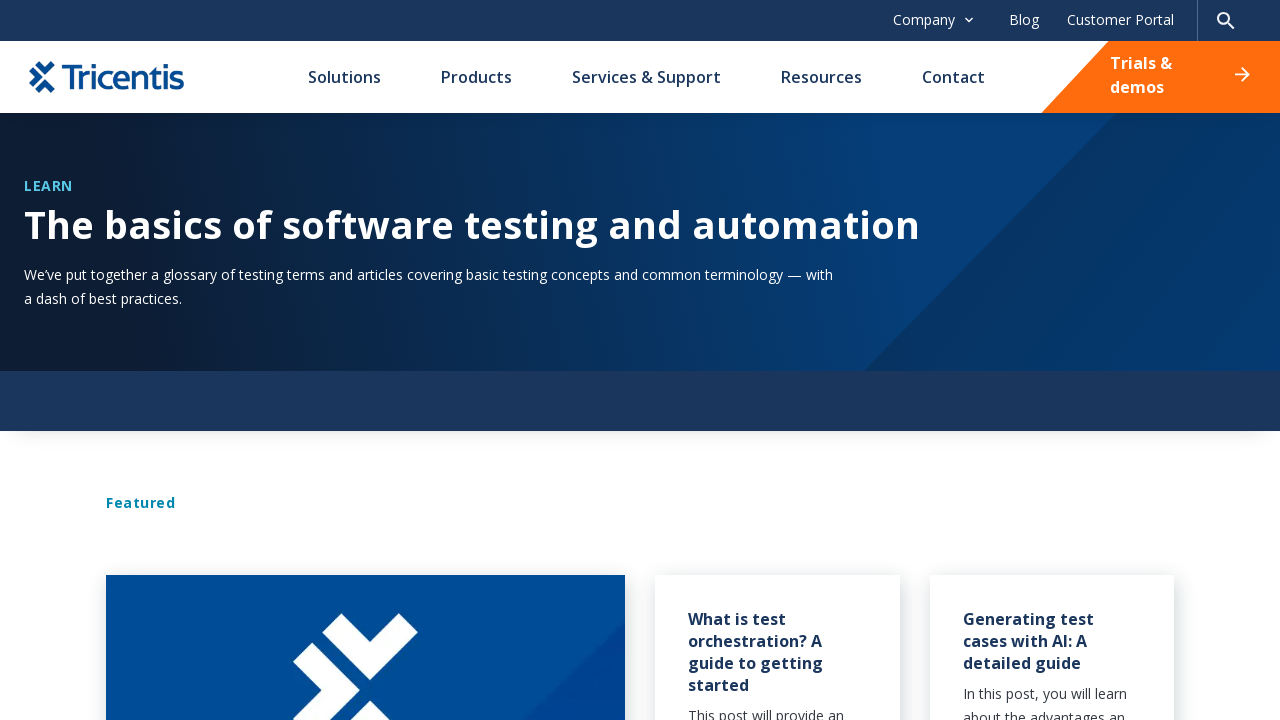

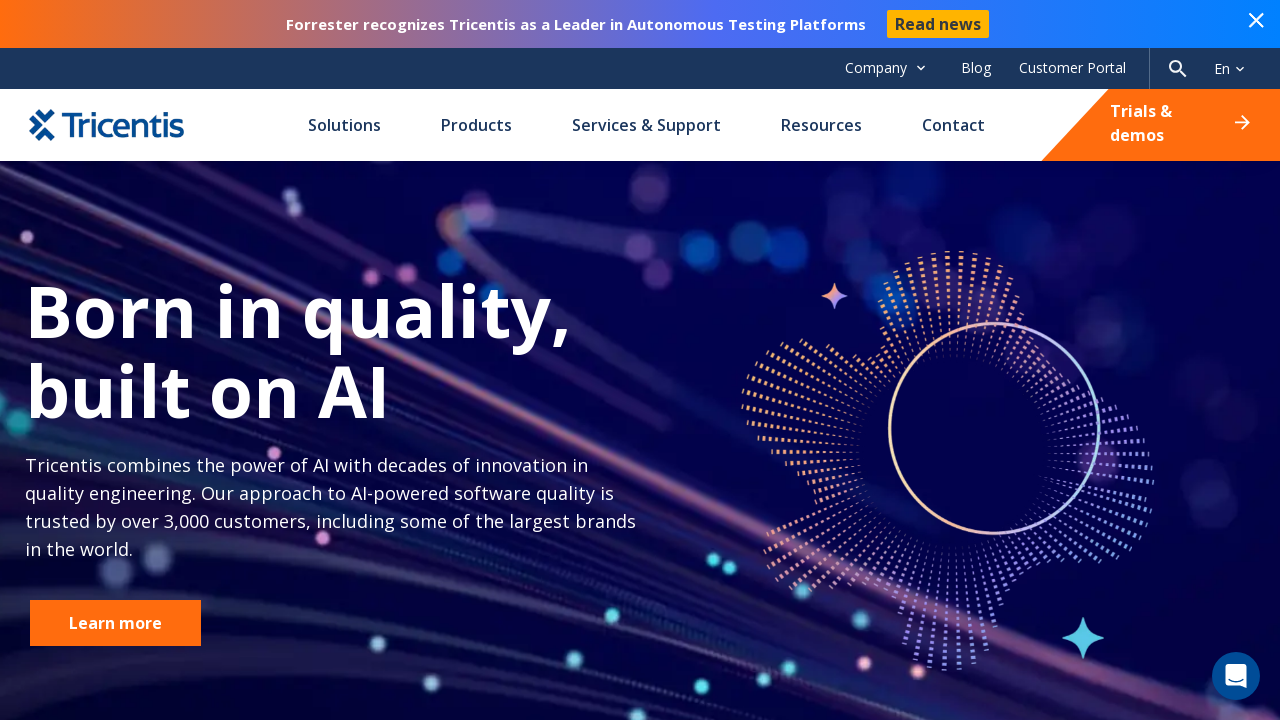